Tests the pop confirm component by clicking the Delete button, then clicking "No" in the confirmation dialog, and verifying the correct message appears.

Starting URL: https://test-with-me-app.vercel.app/learning/web-elements/components/pop-confirm

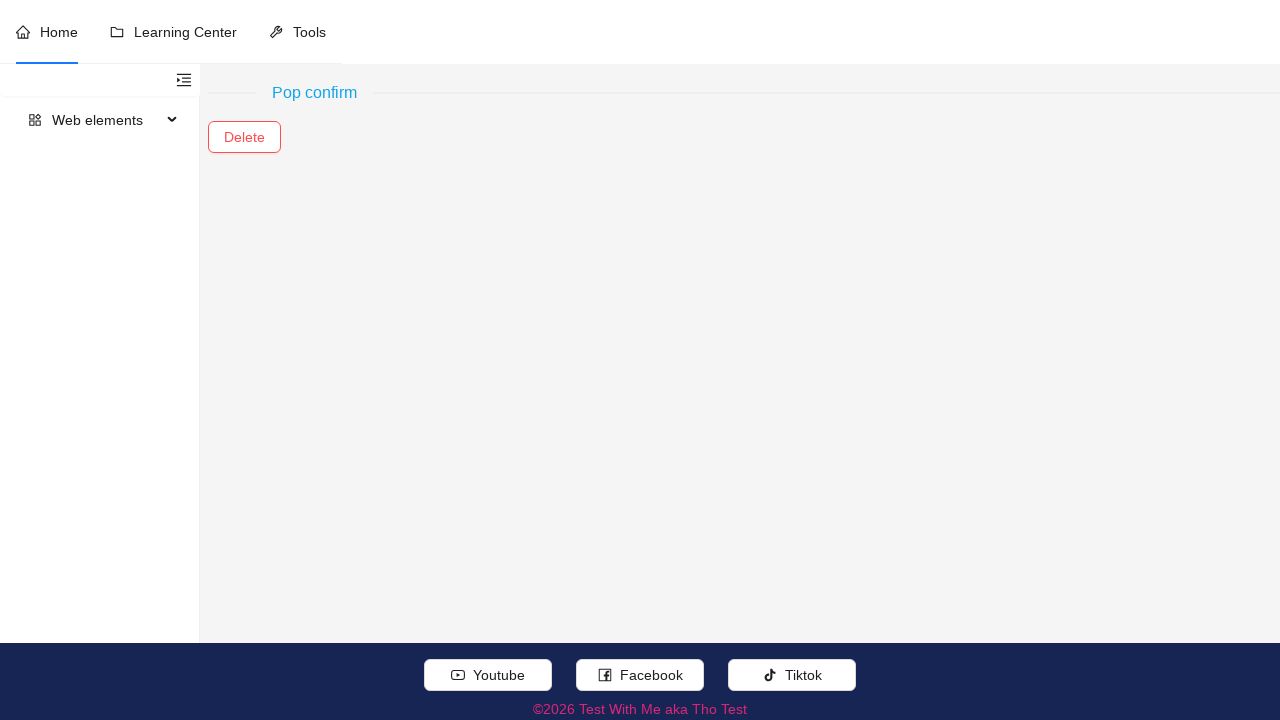

Clicked Delete button to trigger pop confirm dialog at (244, 137) on //button[.//text()[normalize-space()='Delete']]
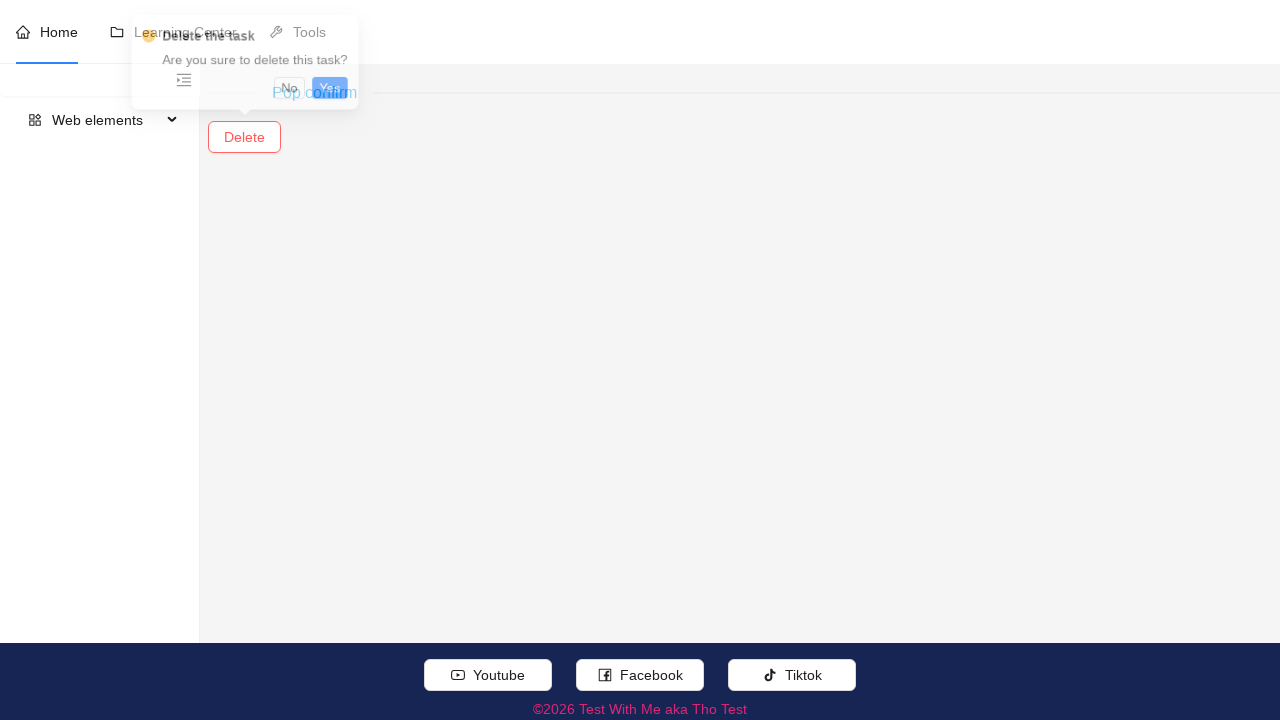

Clicked 'No' button in pop confirm dialog at (294, 85) on //div[contains(concat(' ',normalize-space(@class),' '),' ant-popconfirm-buttons 
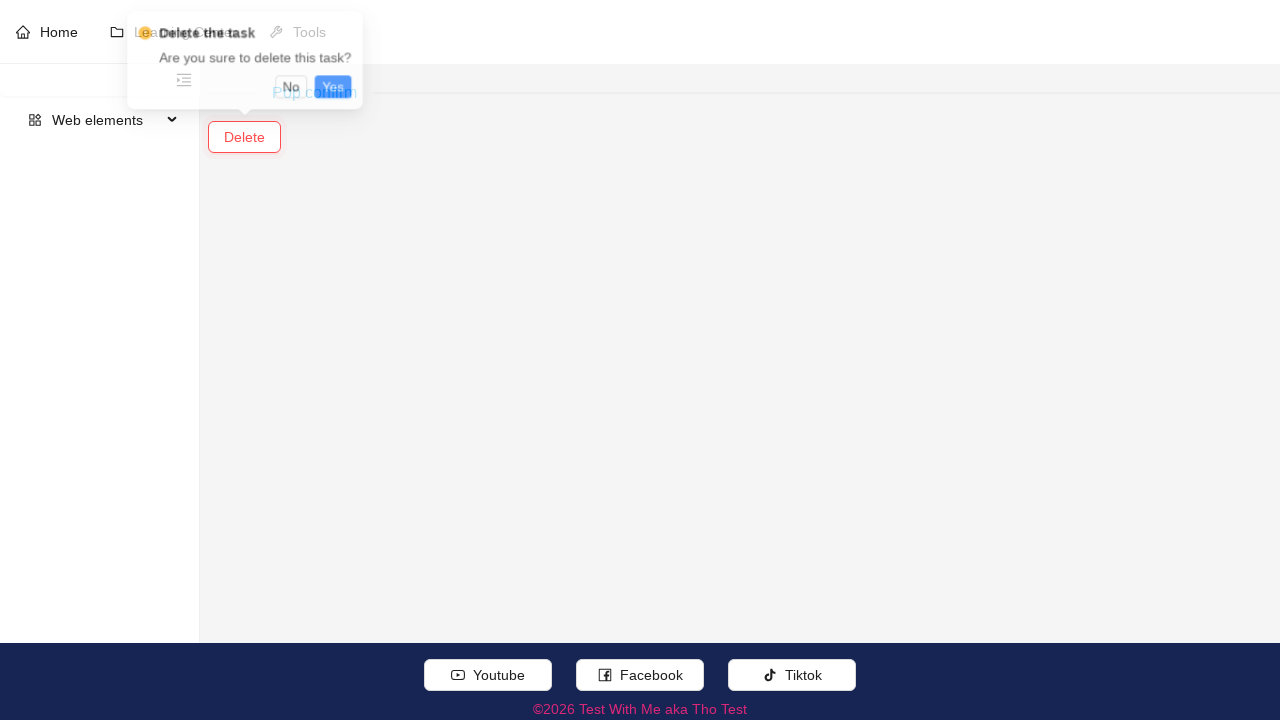

Verified confirmation message 'Click on No' appeared
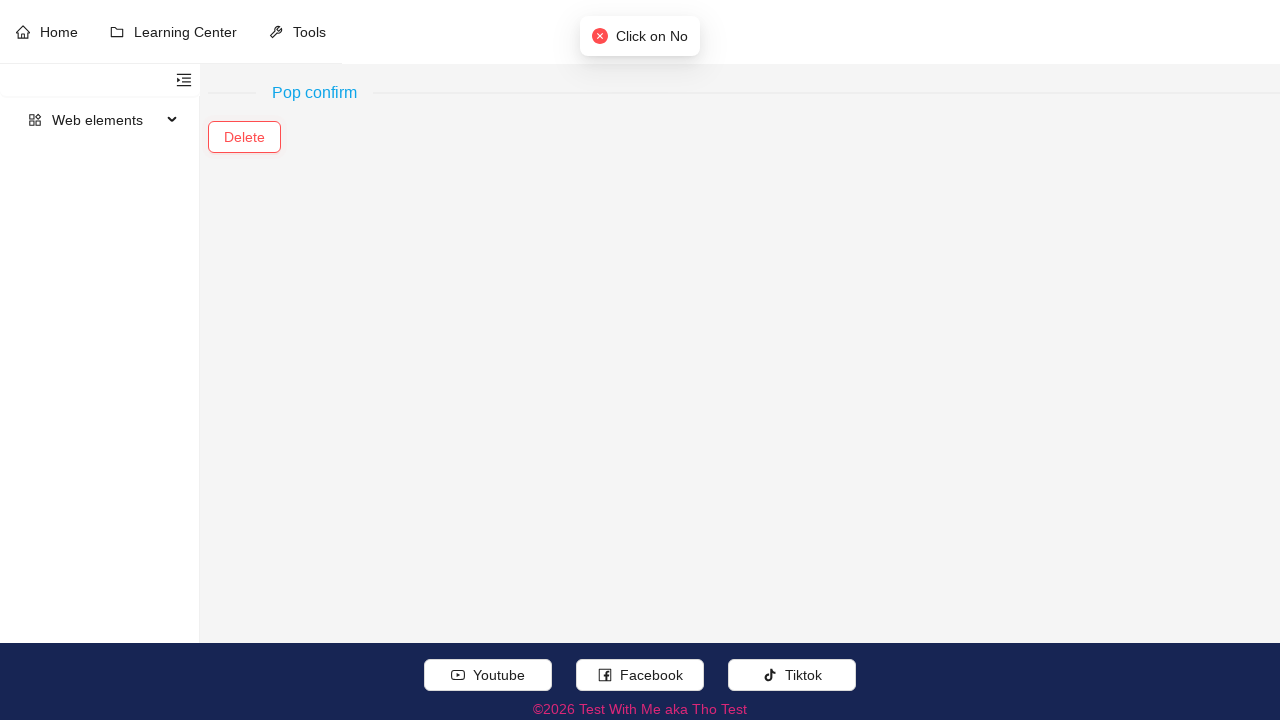

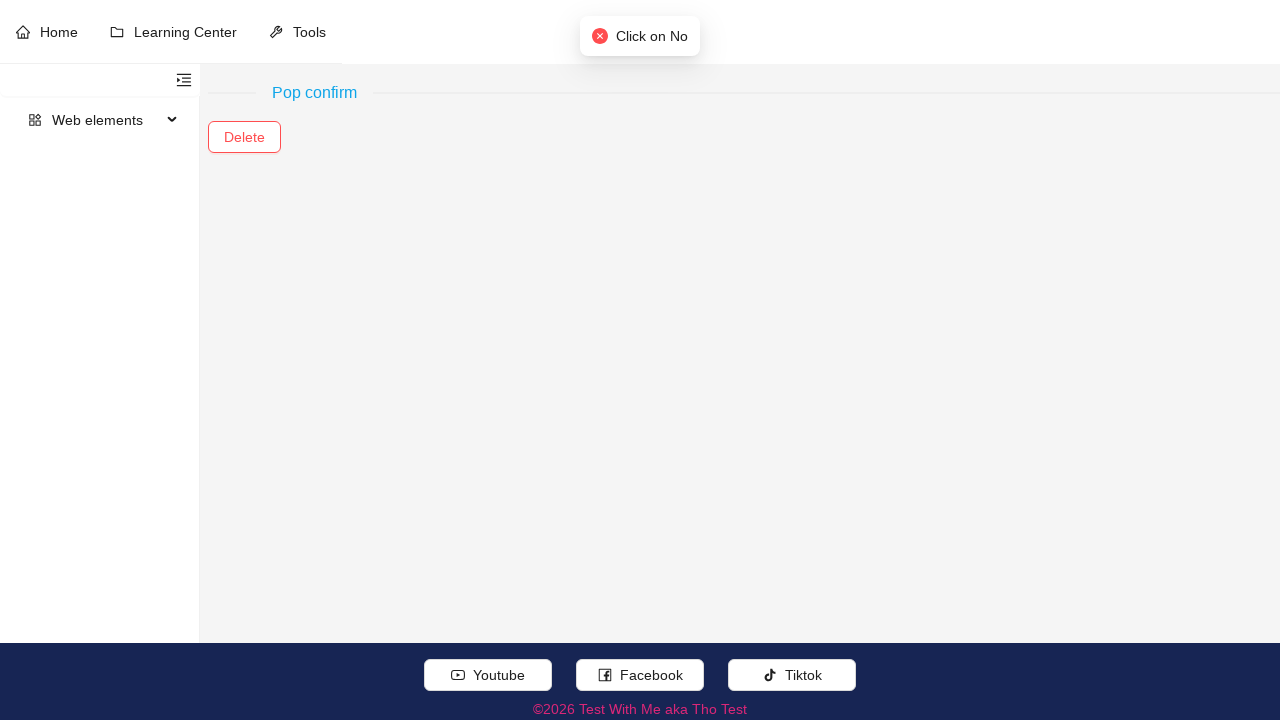